Tests dropdown functionality by selecting an option from the dropdown menu and verifying the selection was applied correctly.

Starting URL: https://the-internet.herokuapp.com/dropdown

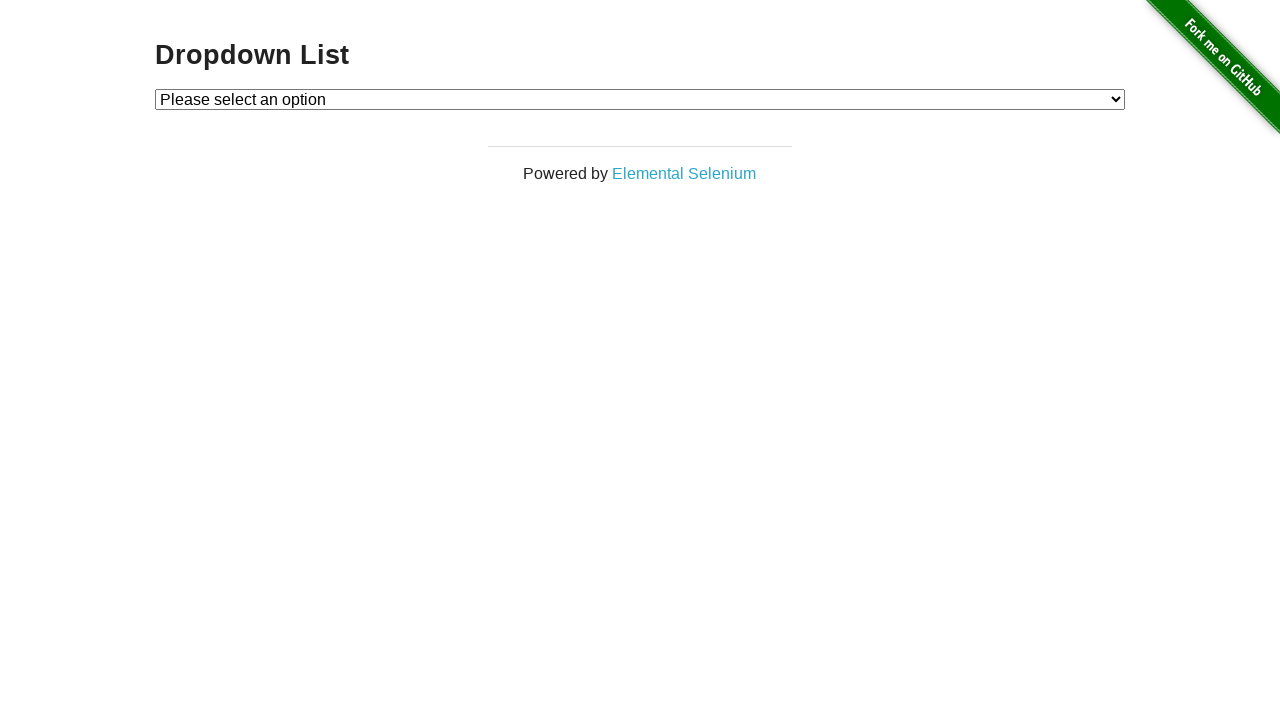

Waited for dropdown menu to become visible
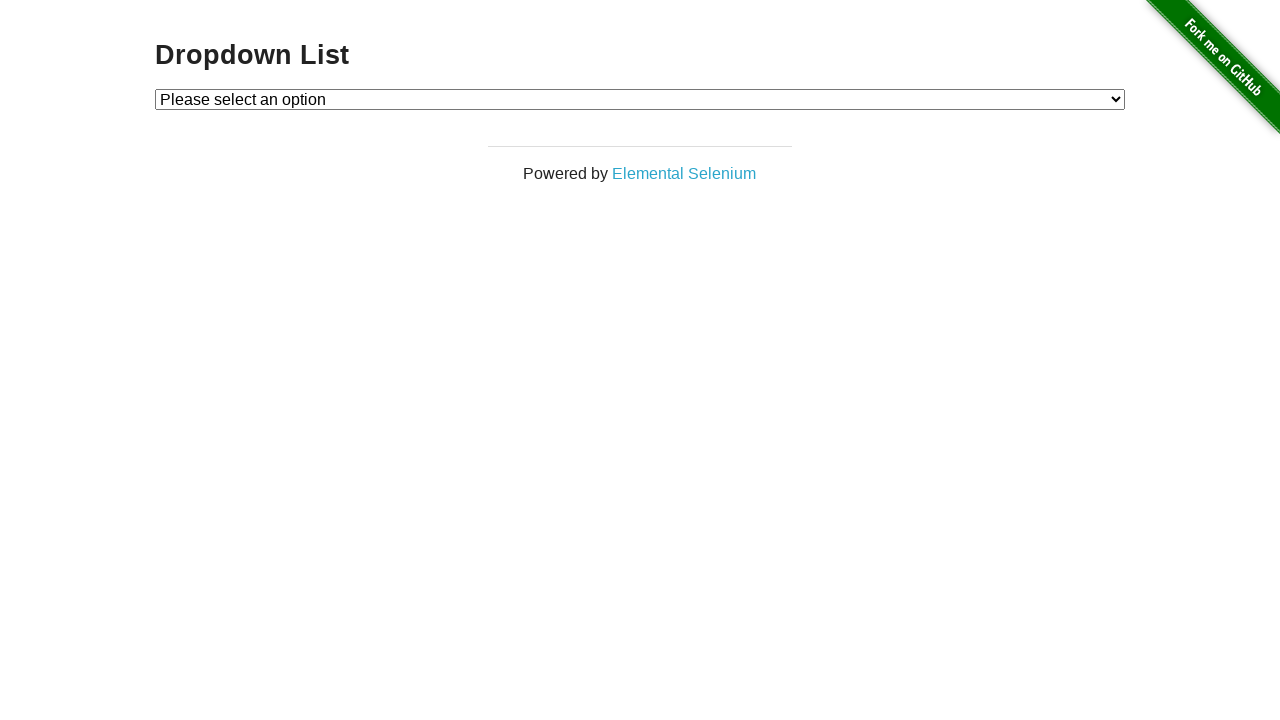

Selected option '1' from dropdown menu on #dropdown
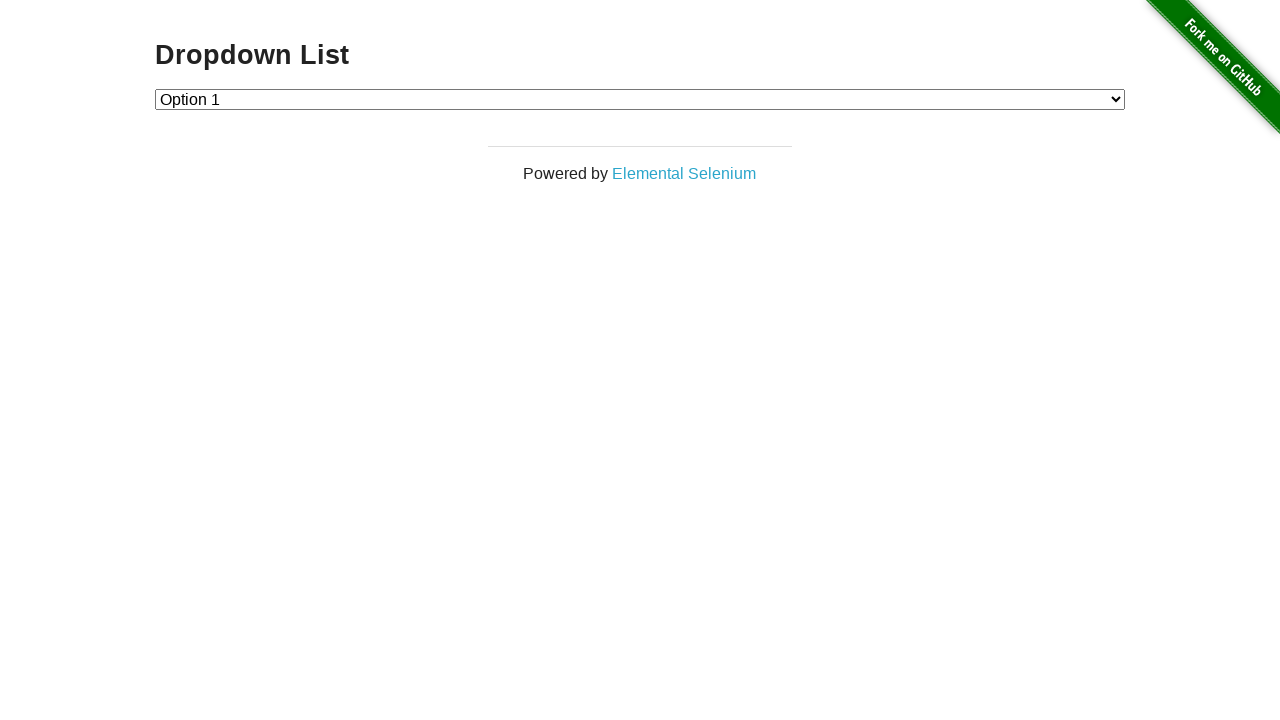

Retrieved text content of selected option: 'Option 1'
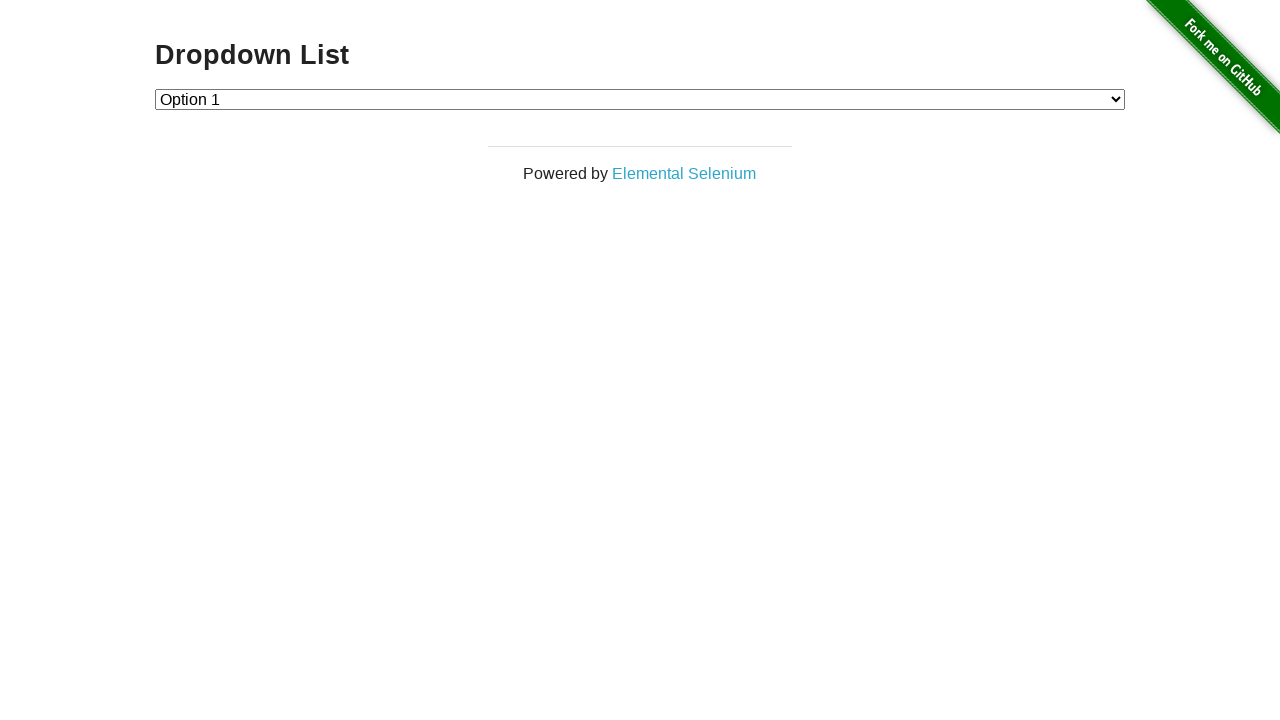

Verified first dropdown selection matches expected value 'Option 1'
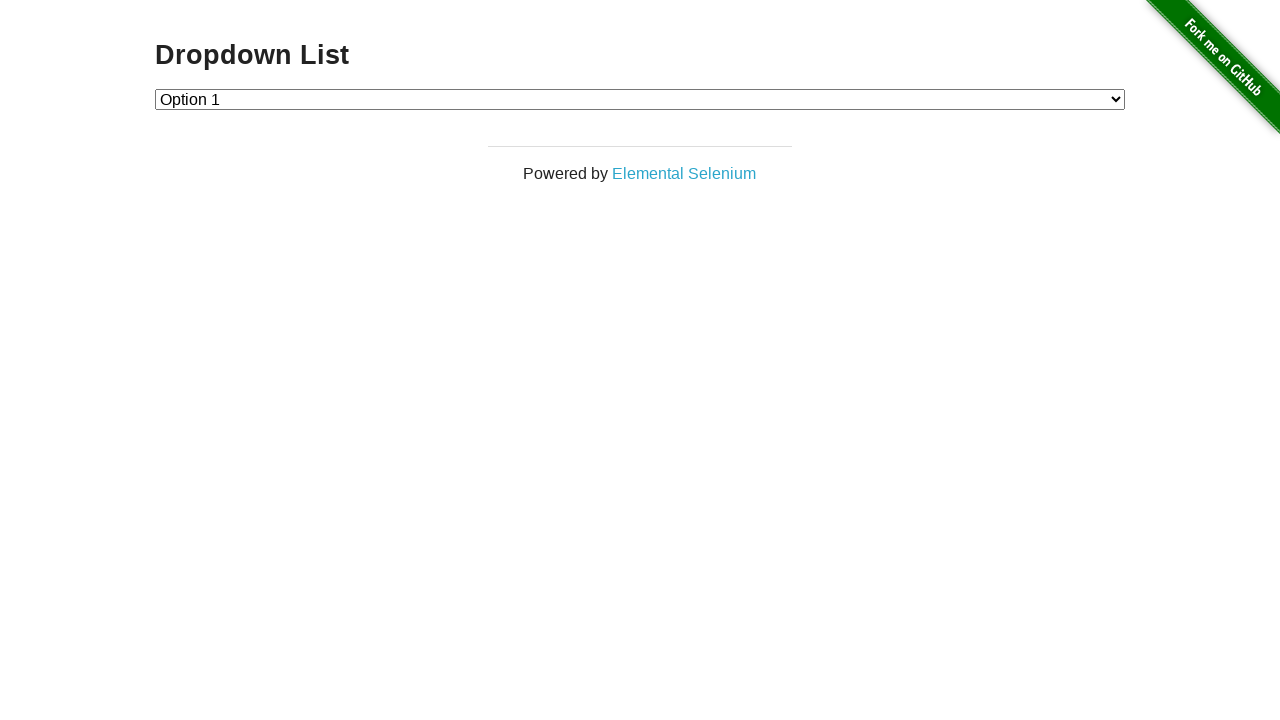

Selected option '2' from dropdown menu on #dropdown
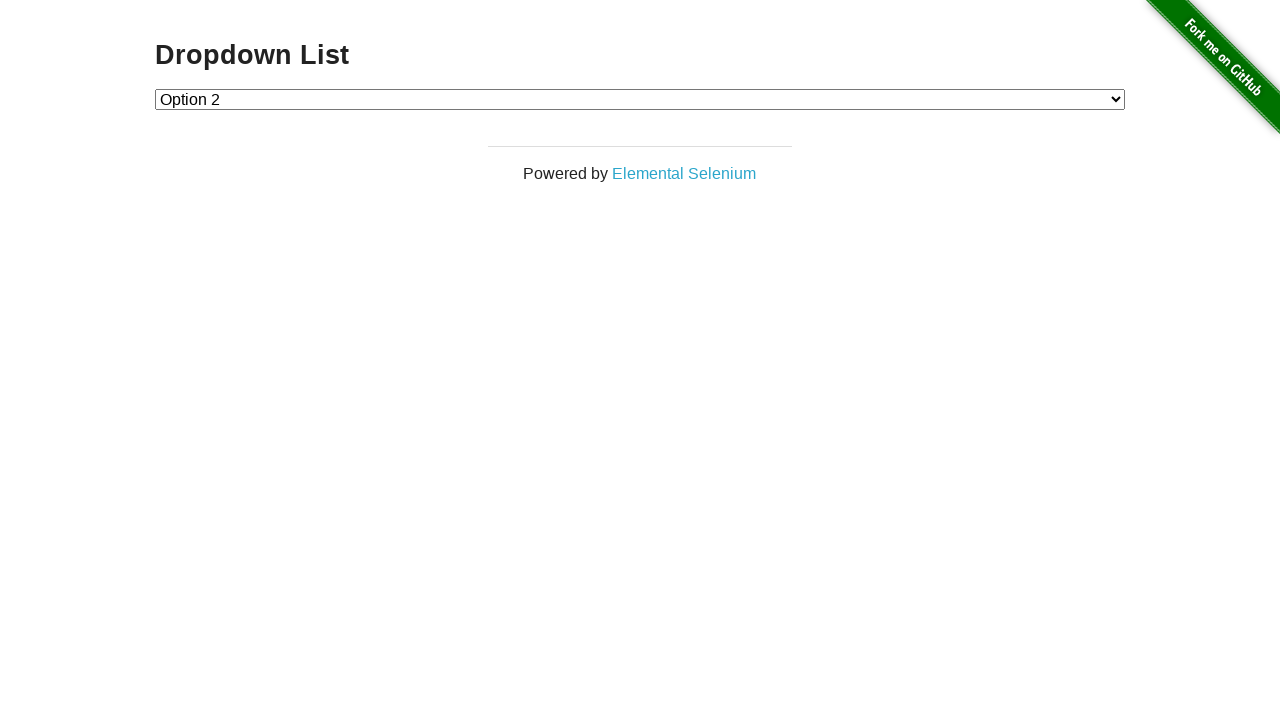

Retrieved text content of selected option: 'Option 2'
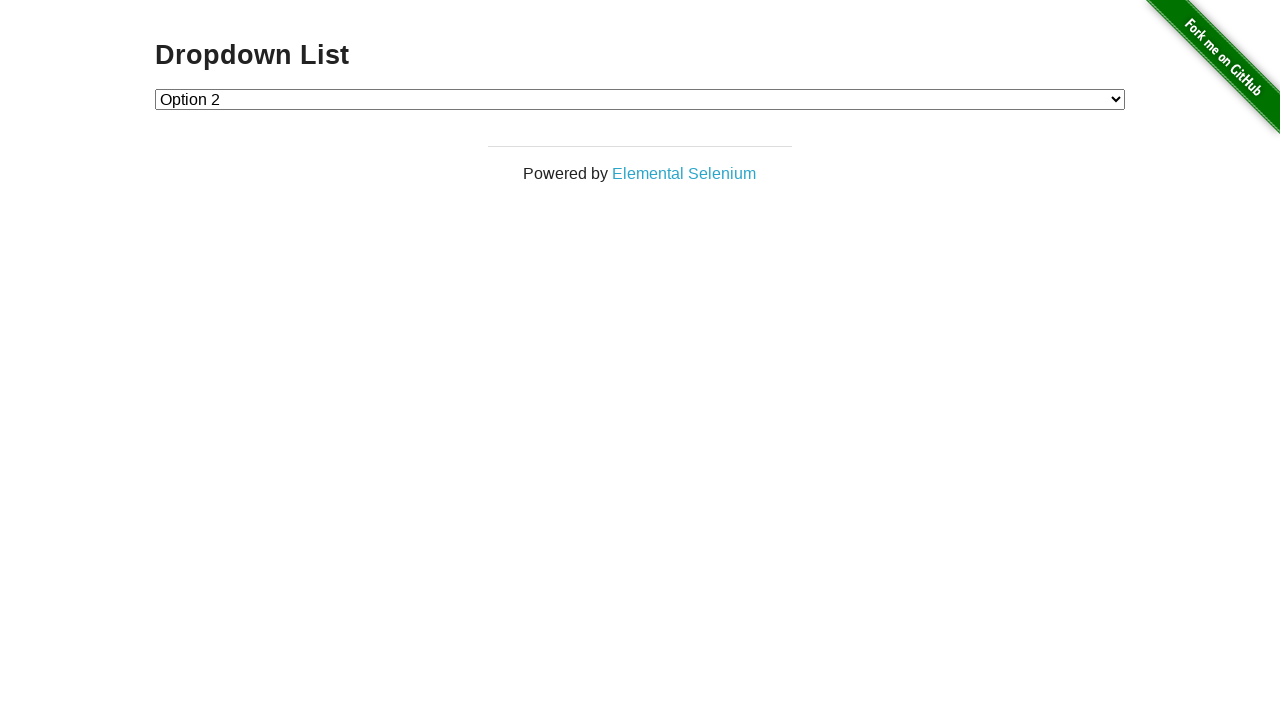

Verified second dropdown selection matches expected value 'Option 2'
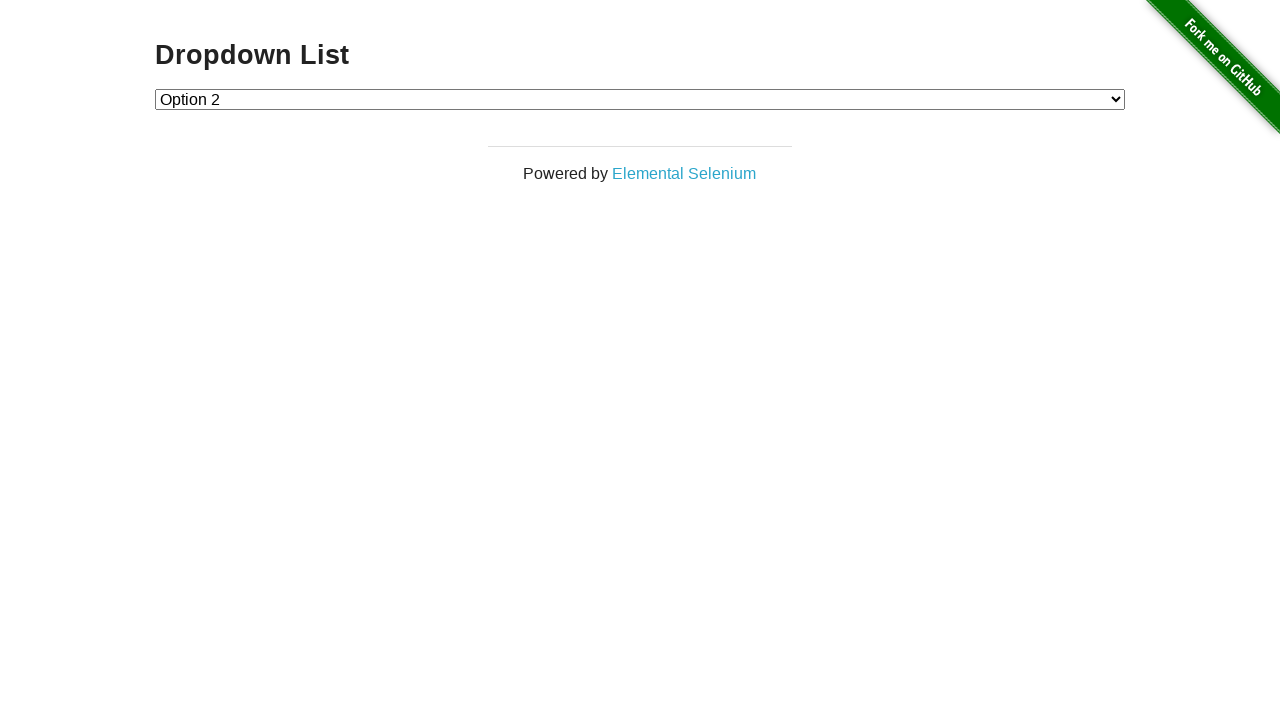

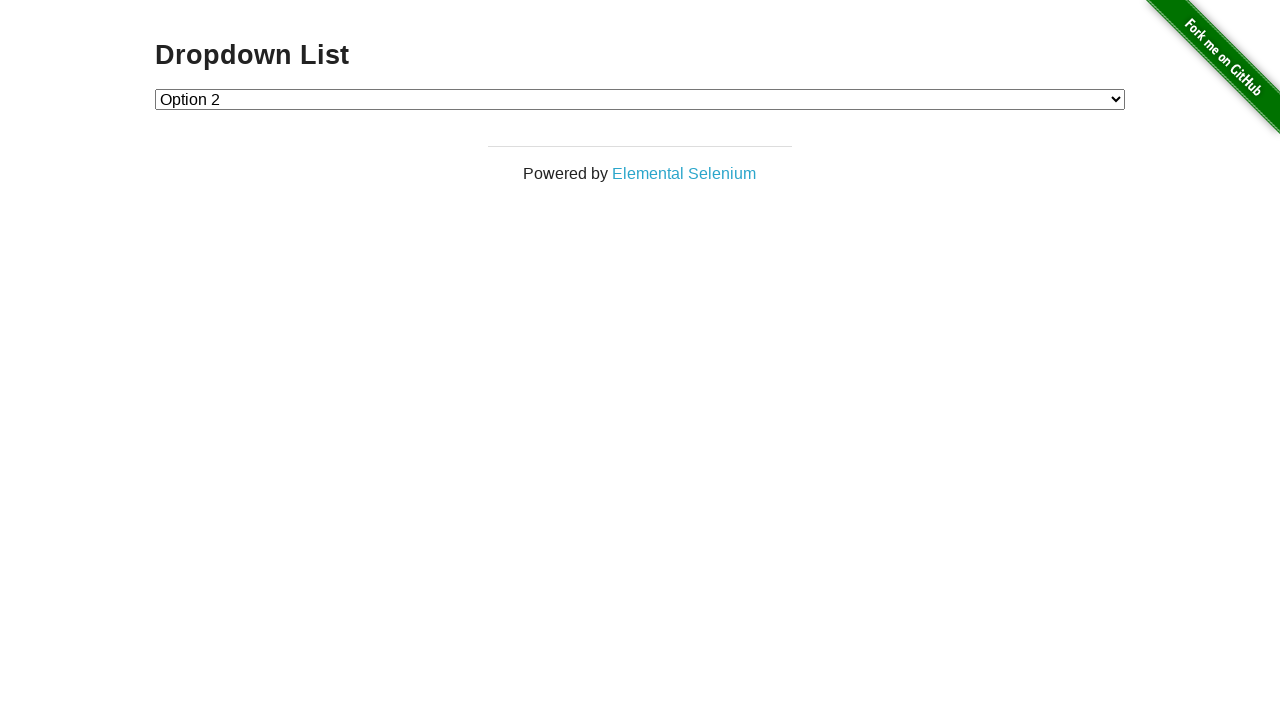